Tests the Python.org search functionality by entering a search query and clicking the Go button

Starting URL: http://www.python.org

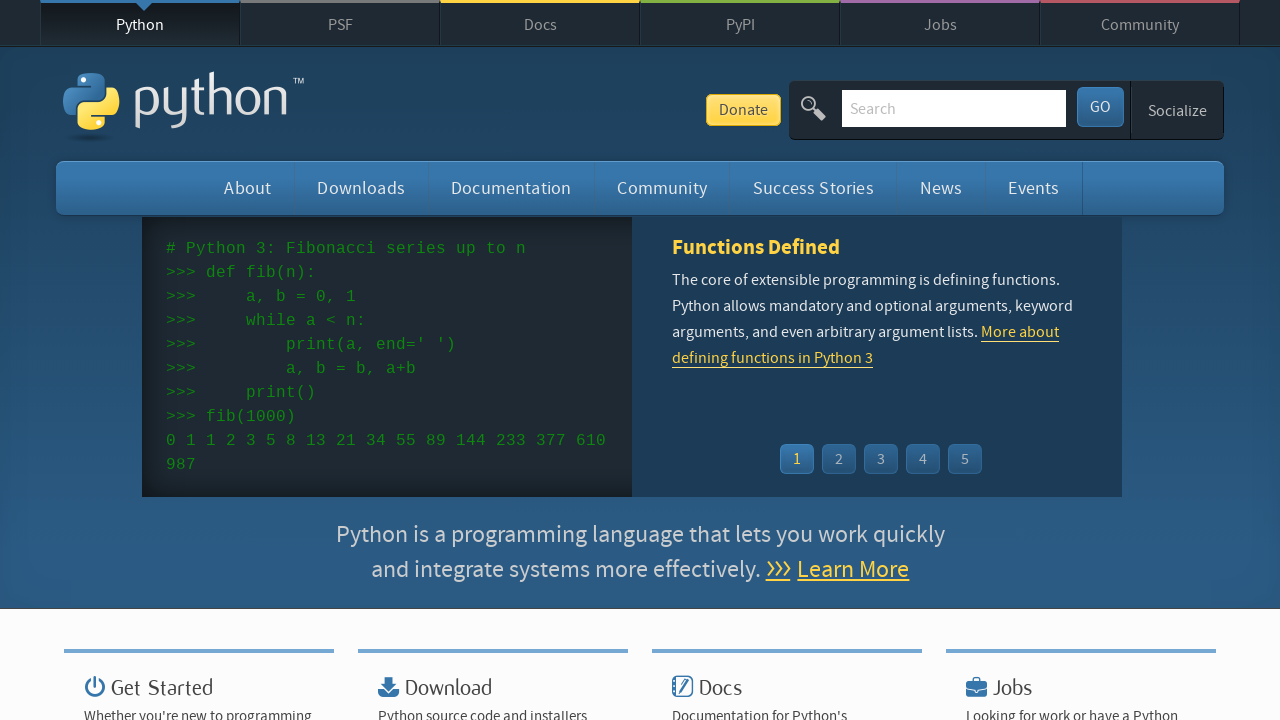

Located search input field
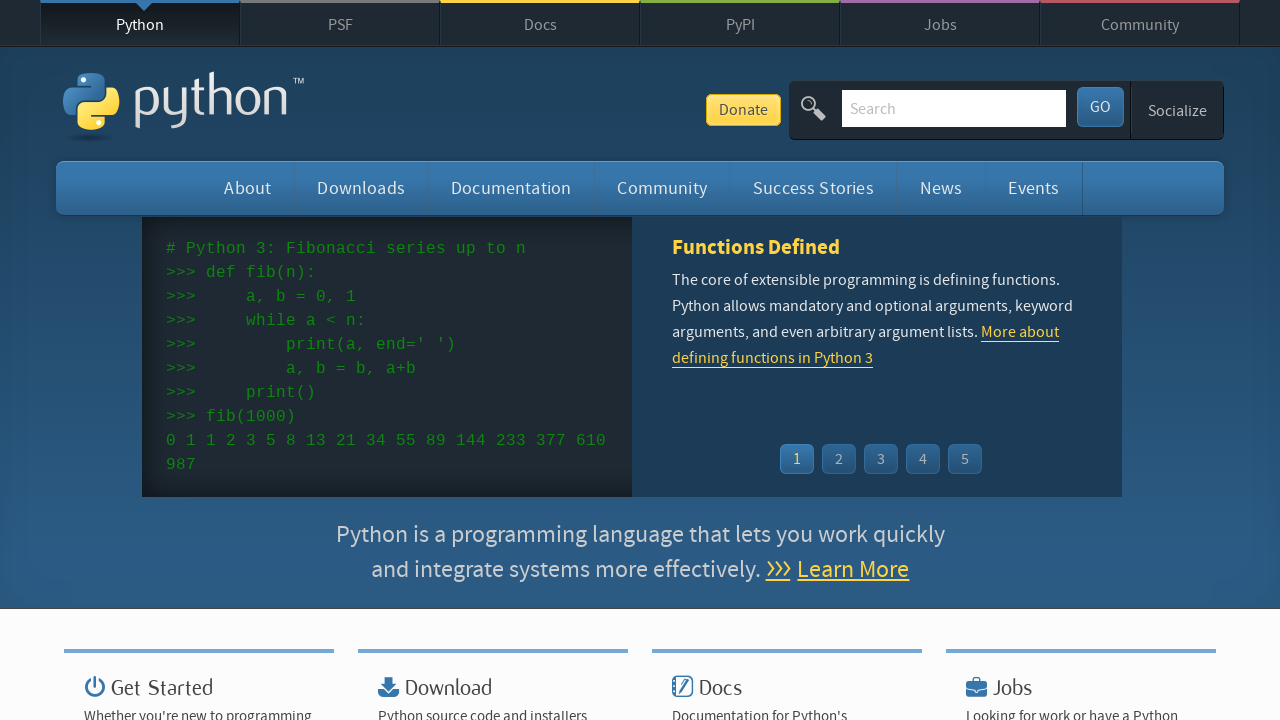

Cleared search input field on input[name='q']
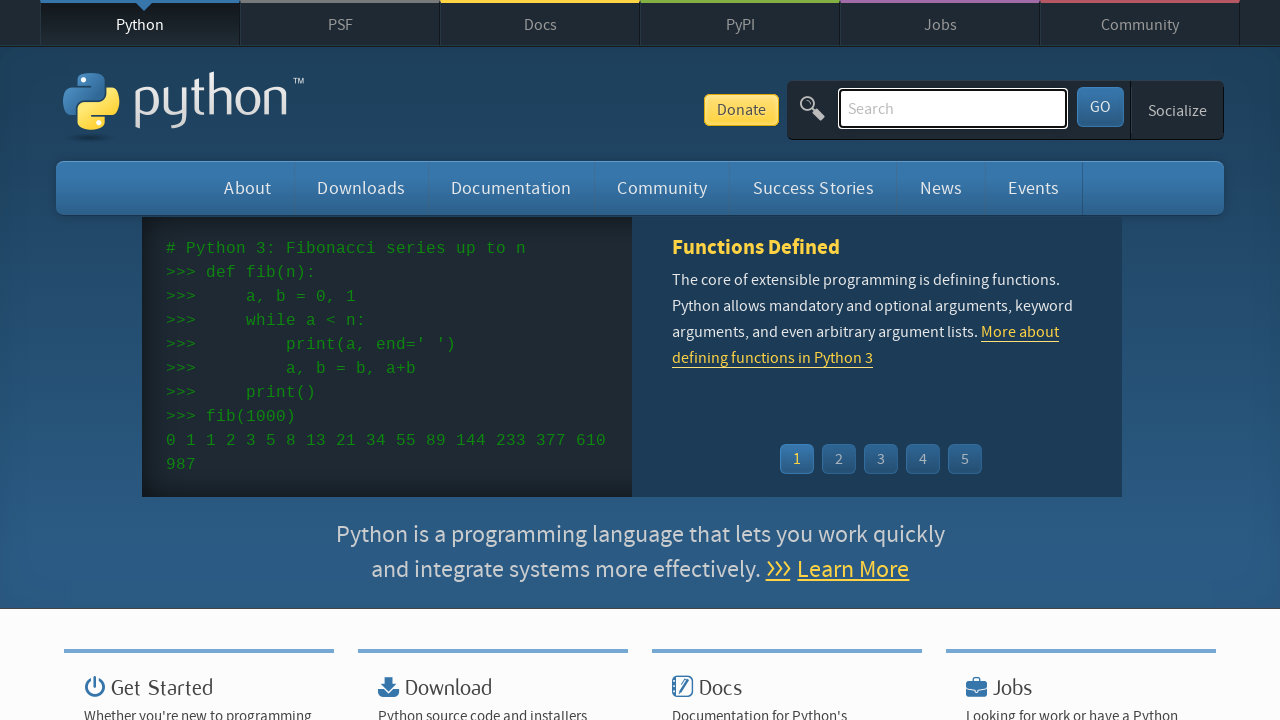

Entered search query 'pycon' into search field on input[name='q']
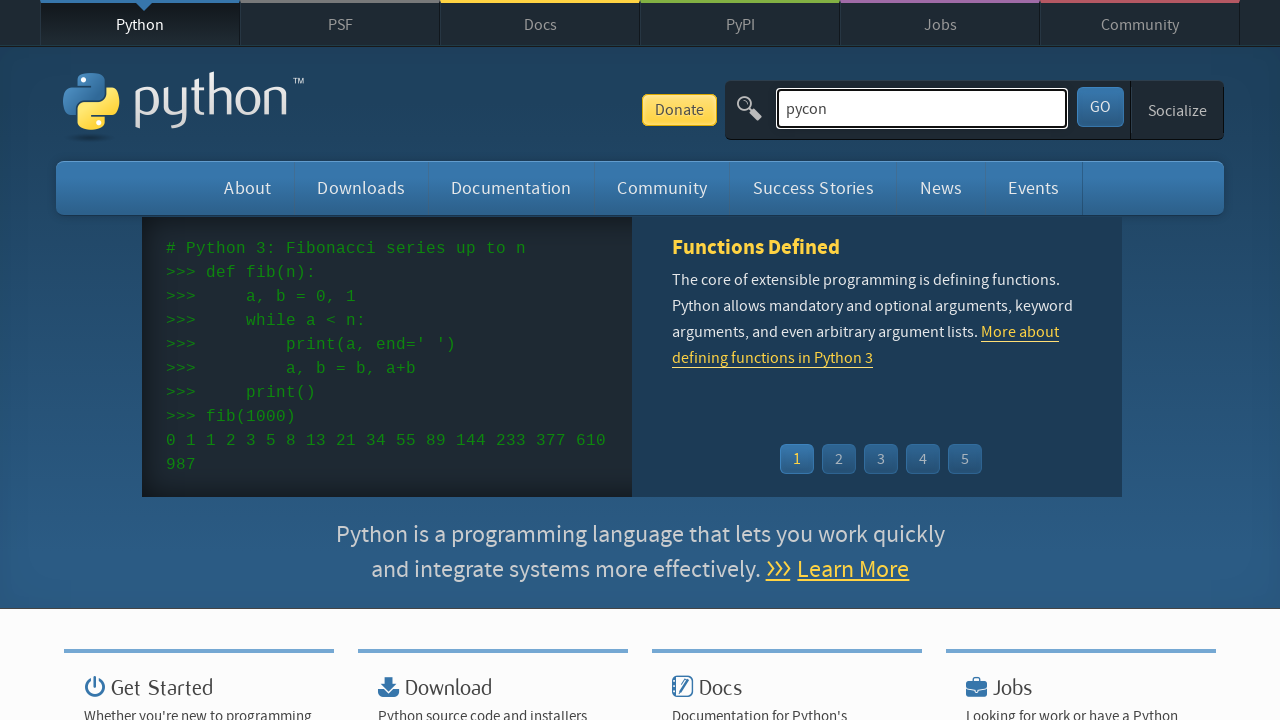

Clicked the Go button to search at (1100, 107) on #submit
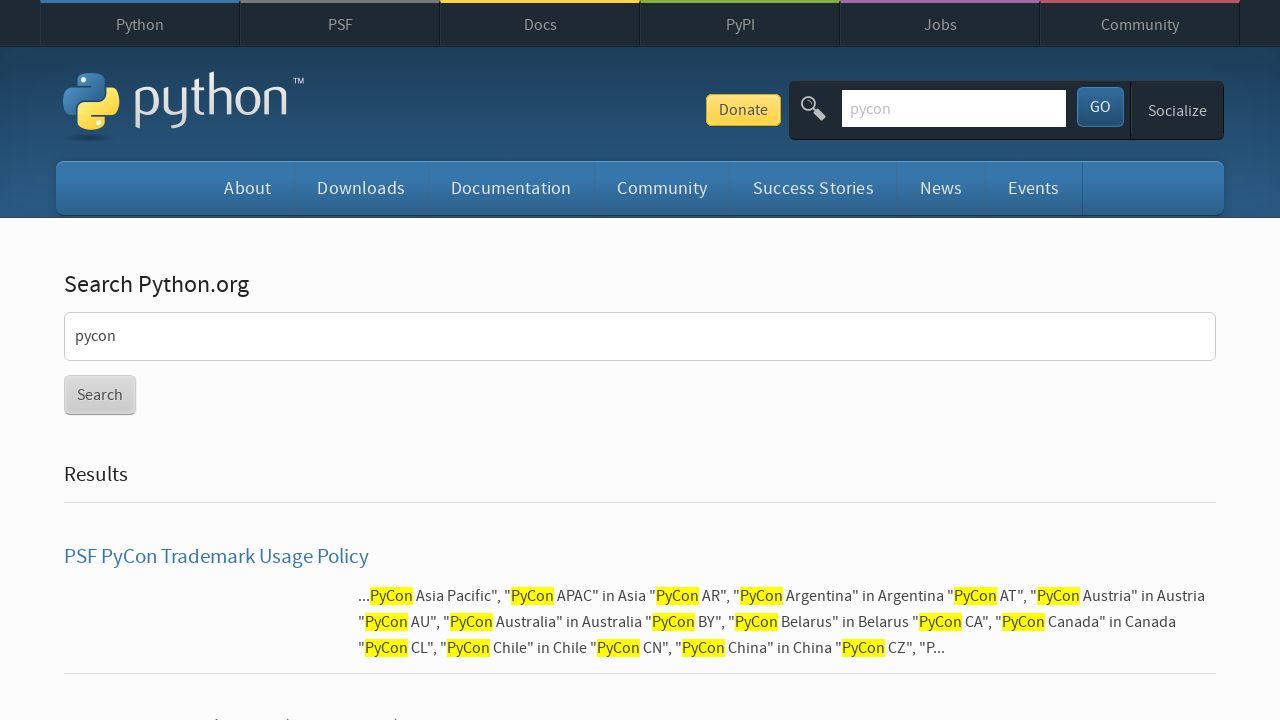

Search results page loaded (networkidle state)
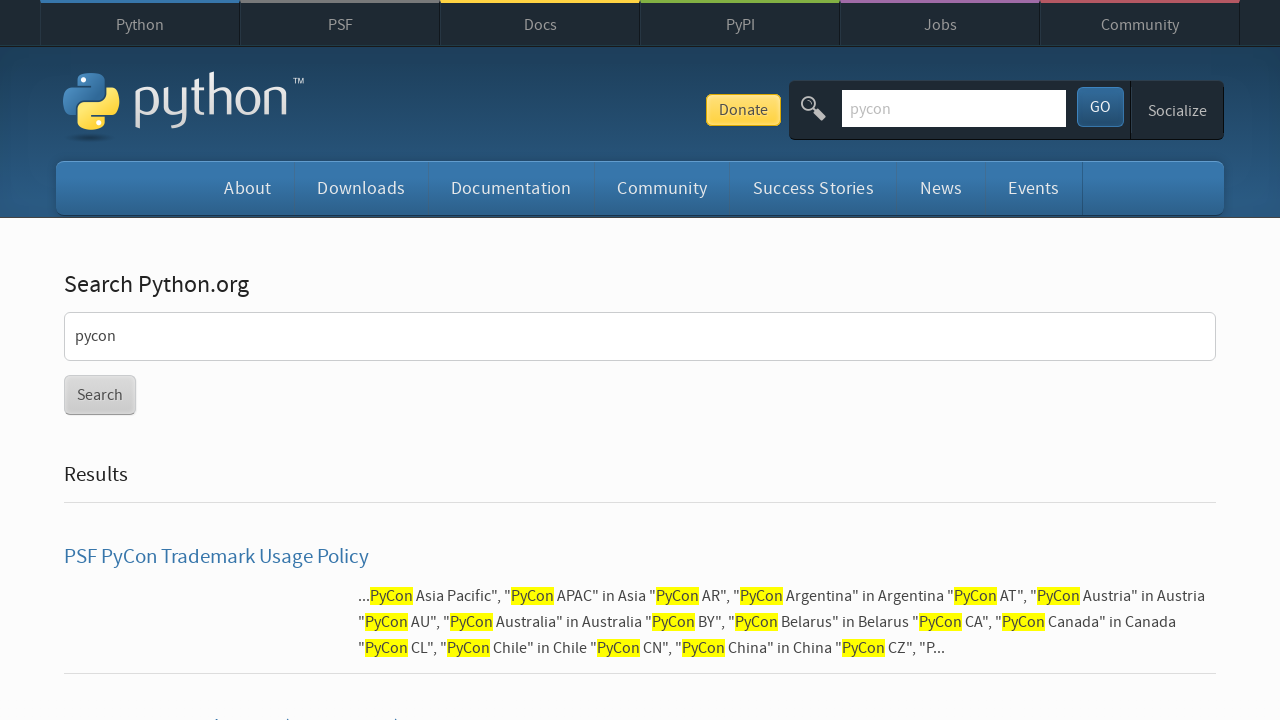

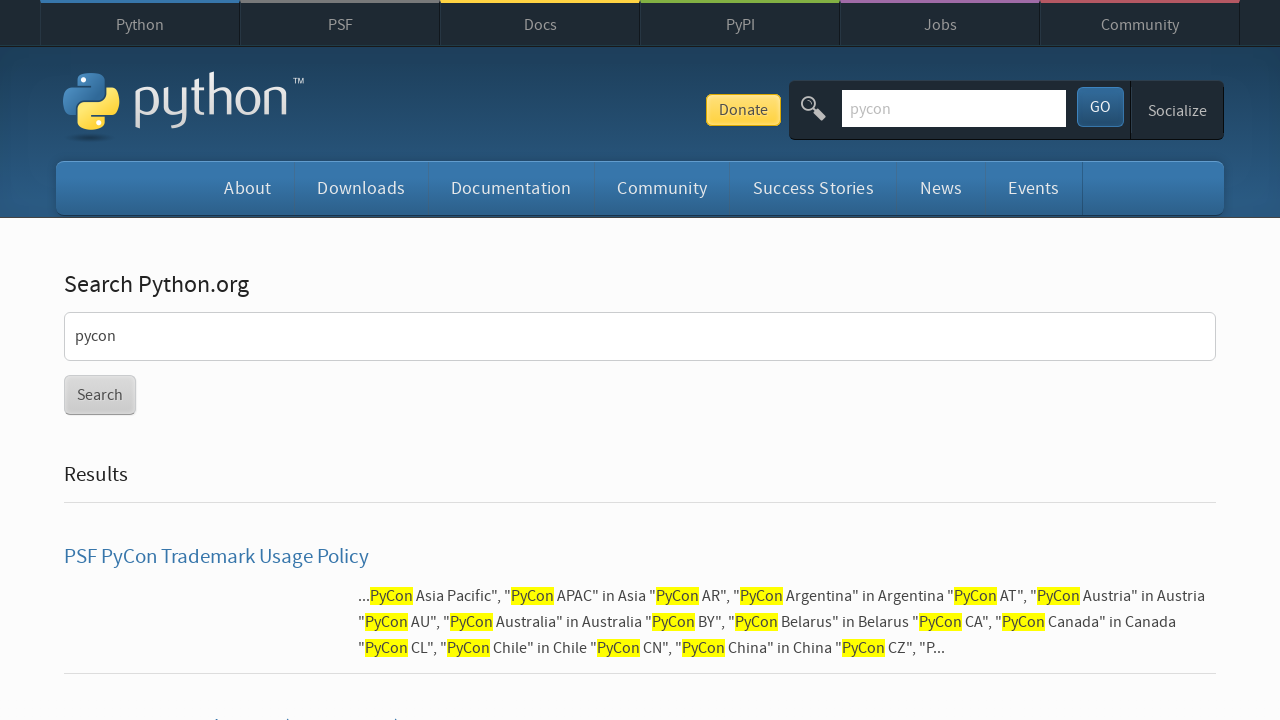